Tests dynamic loading where an element is initially hidden on the page, then revealed after clicking a start button

Starting URL: https://the-internet.herokuapp.com/dynamic_loading/1

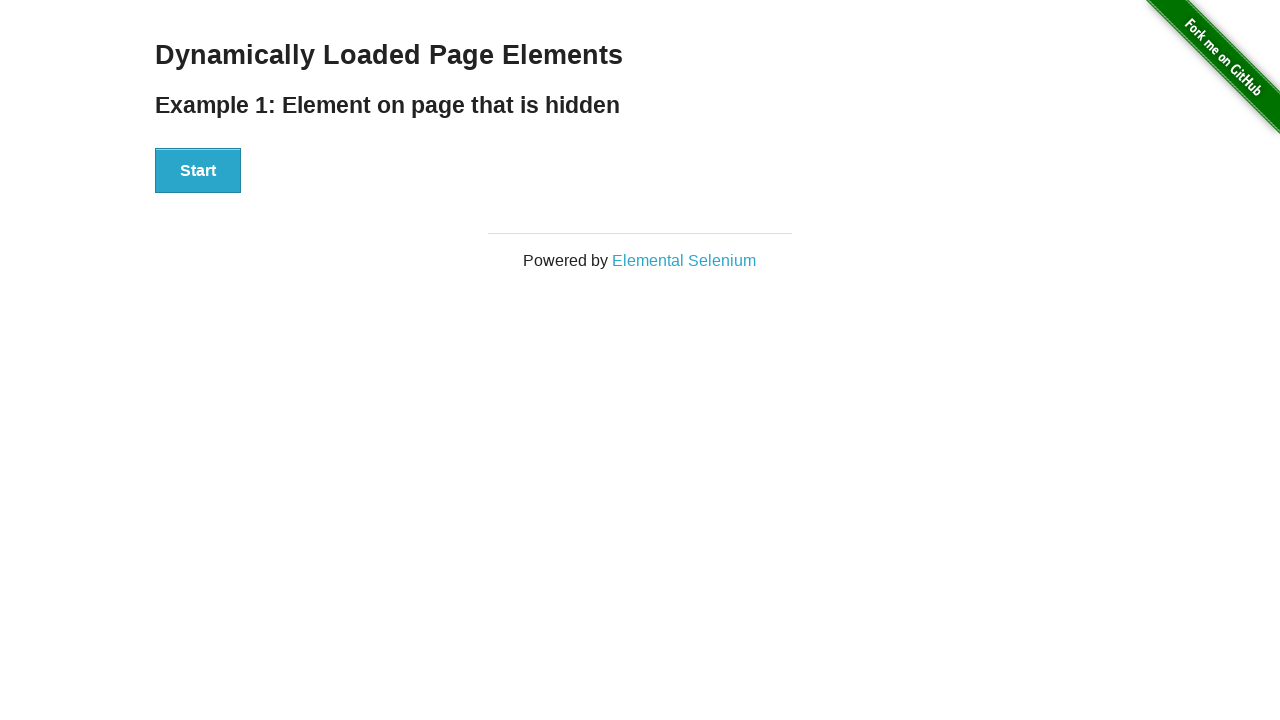

Start button is present on the page
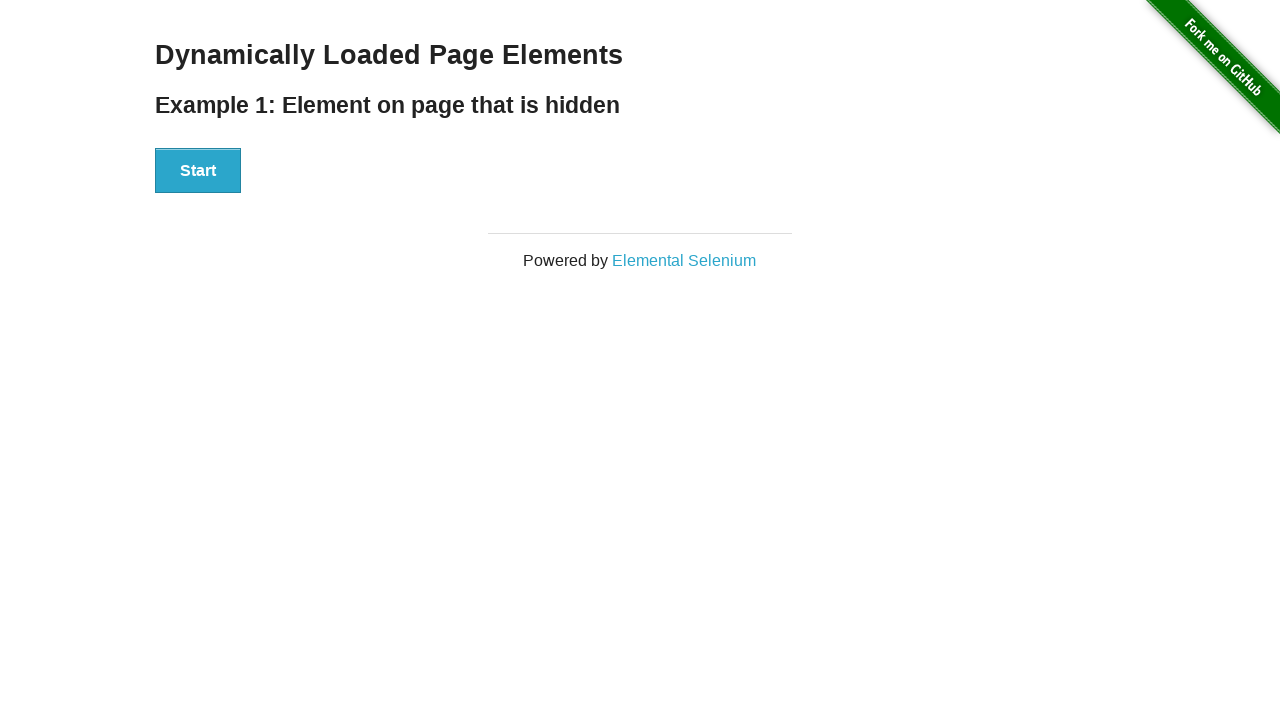

Verified that finish element is initially hidden
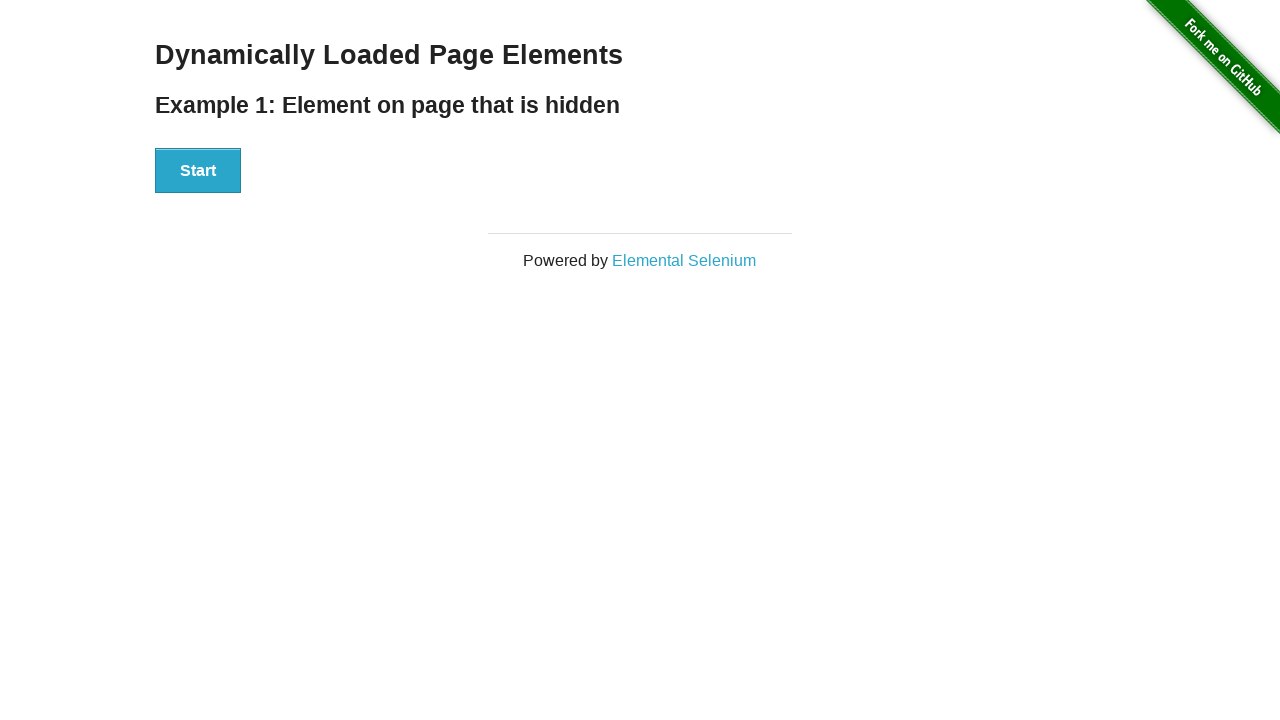

Clicked the Start button to trigger dynamic loading at (198, 171) on #start button
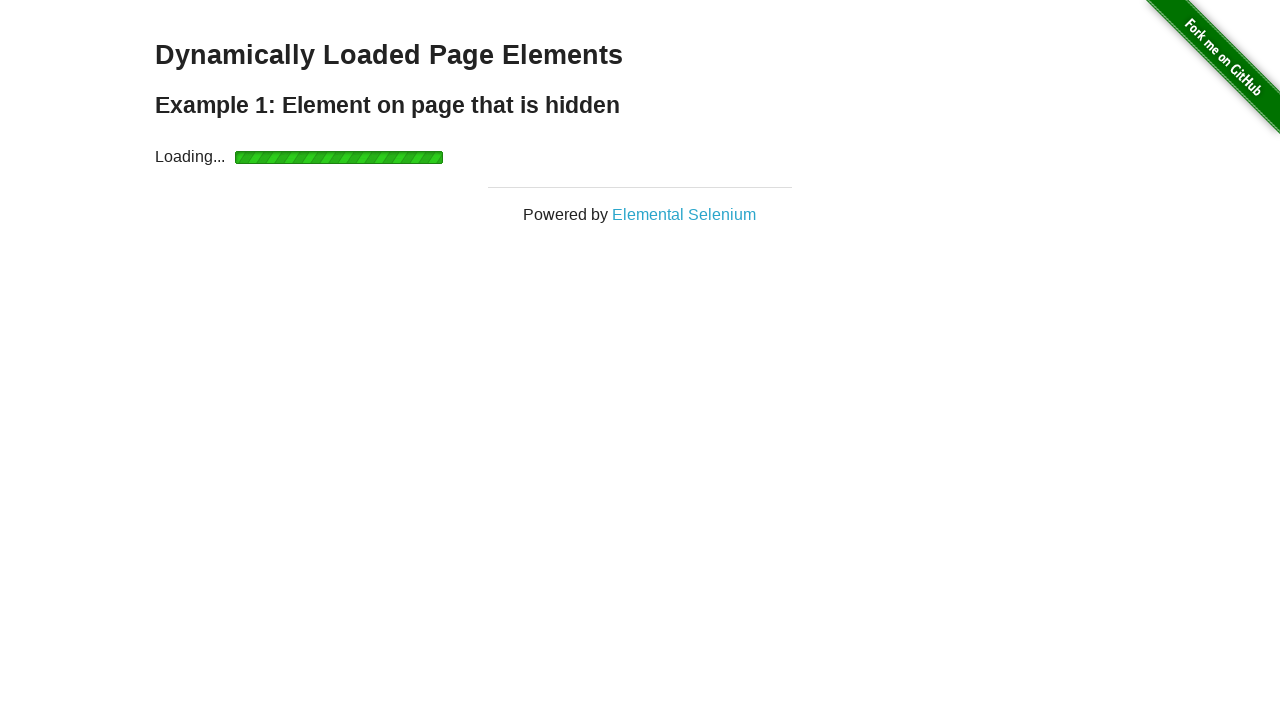

Finish element with heading is now visible after loading
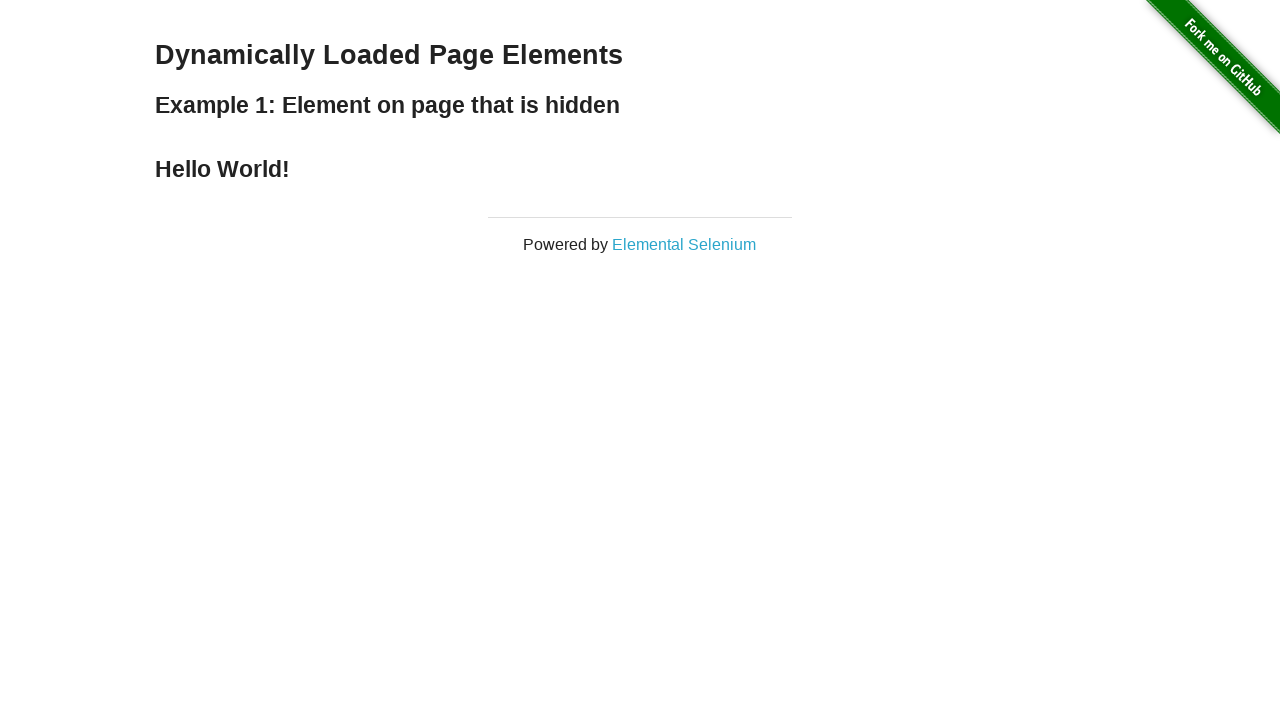

Verified that finish element displays 'Hello World!' text
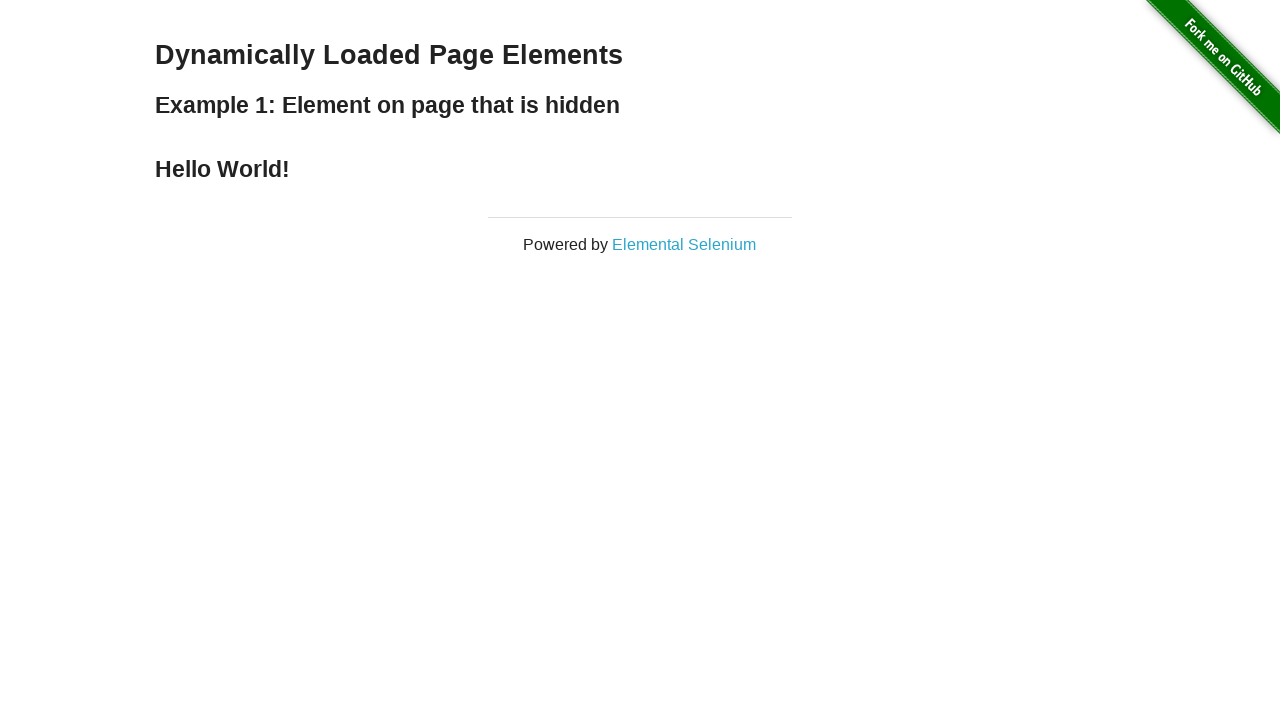

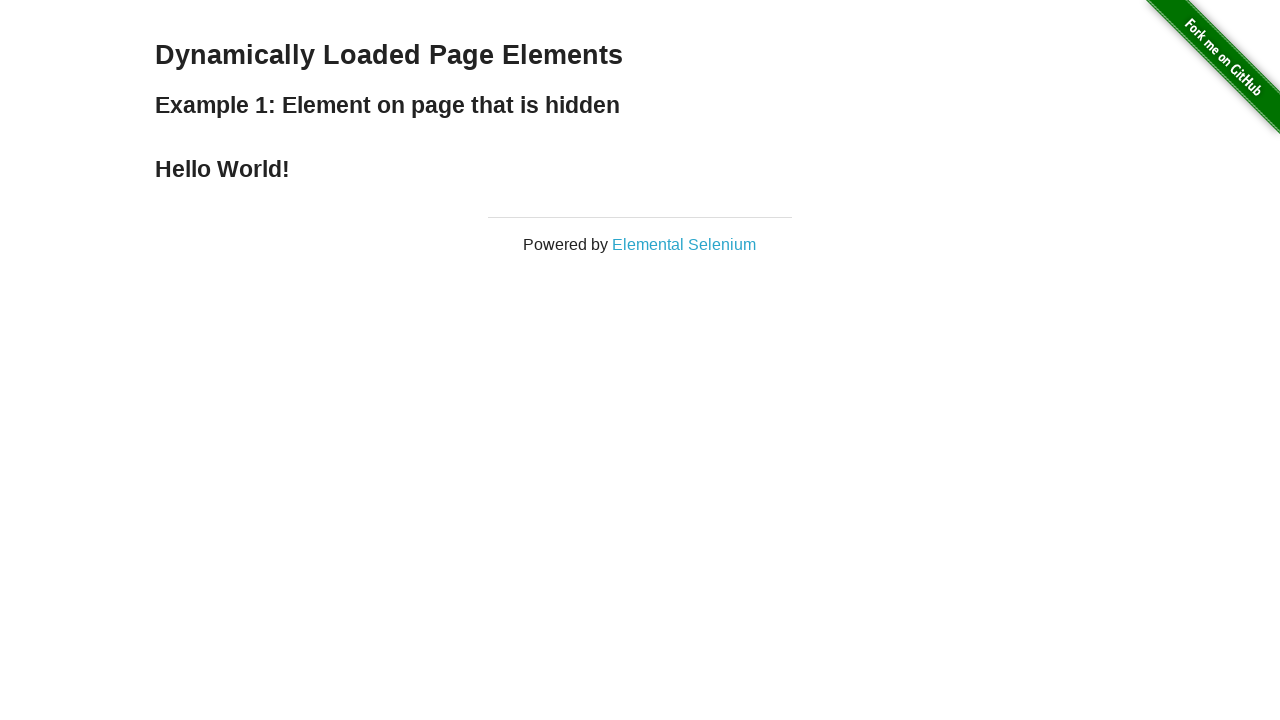